Tests that clicking the "Mouse over" link navigates to a new page successfully

Starting URL: https://bonigarcia.dev/selenium-webdriver-java/

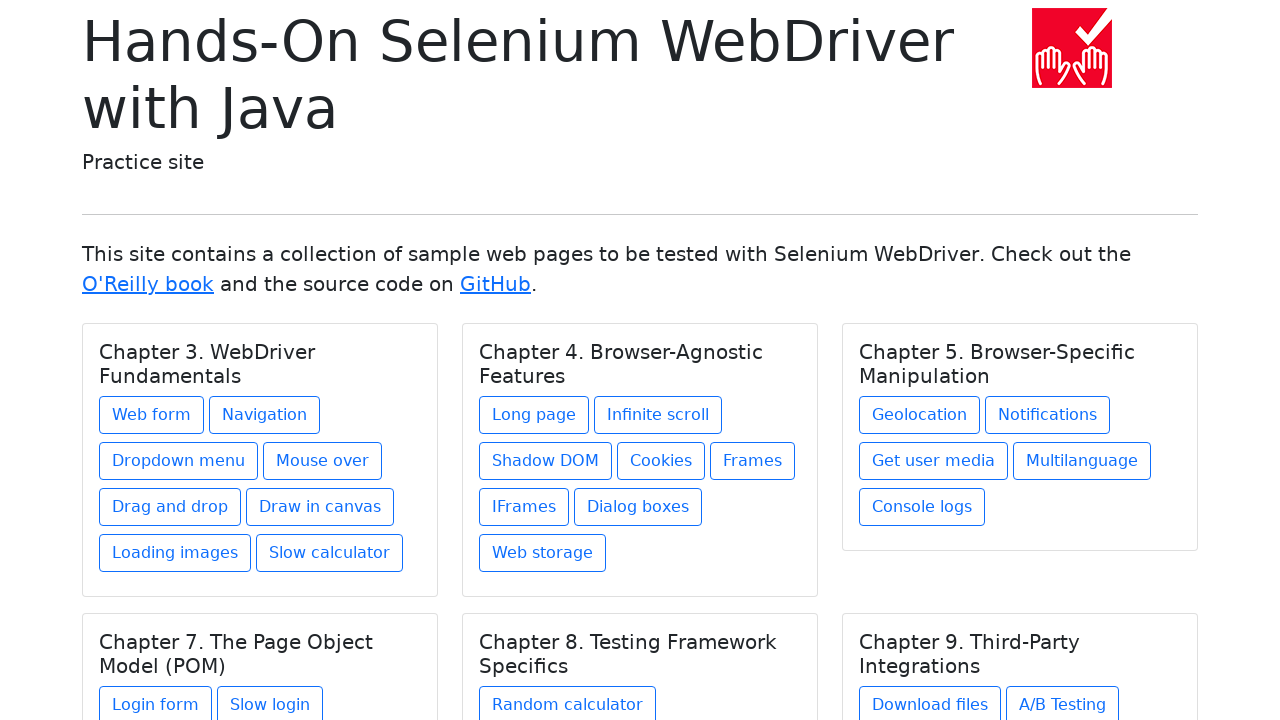

Clicked the 'Mouse over' link at (322, 461) on text=Mouse over
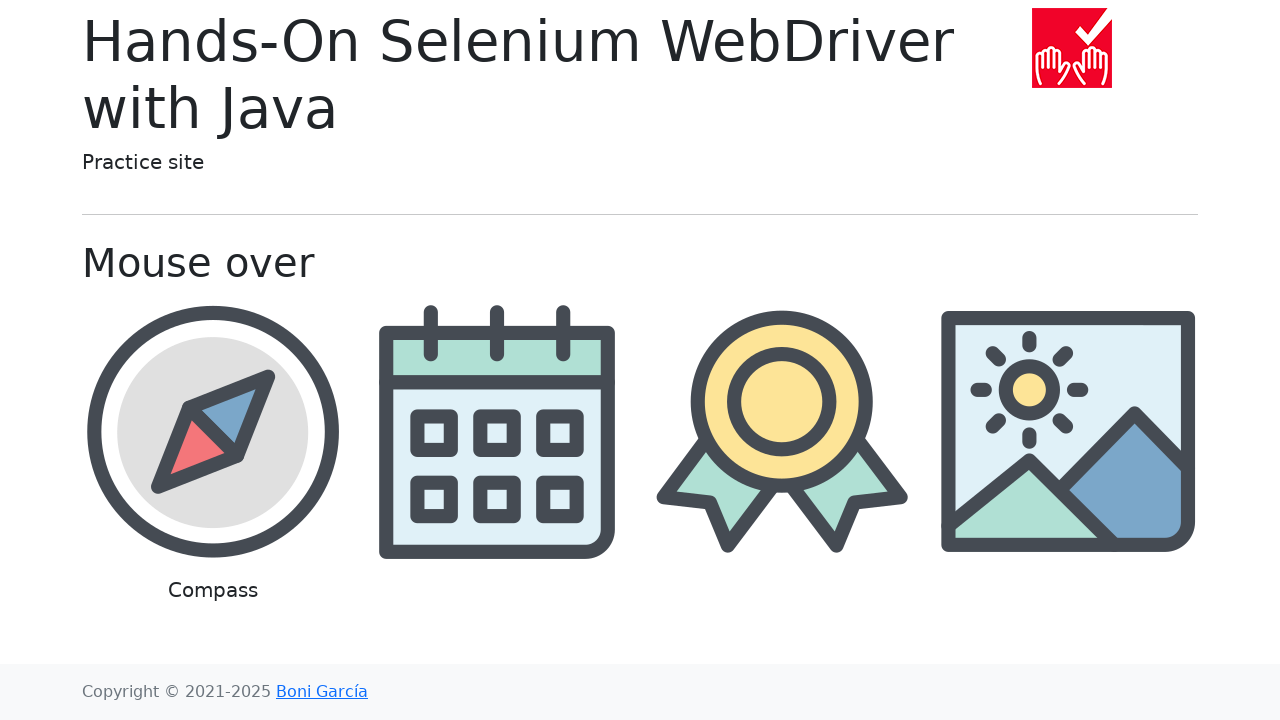

Navigation completed and page loaded
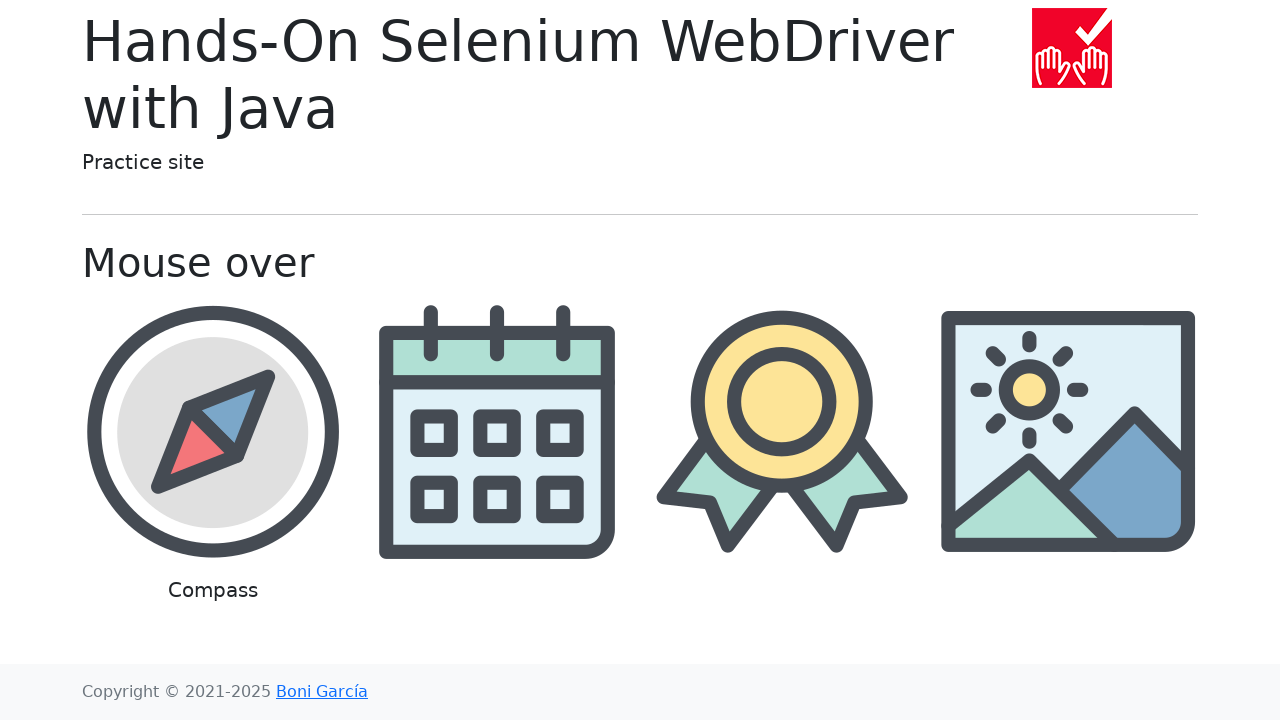

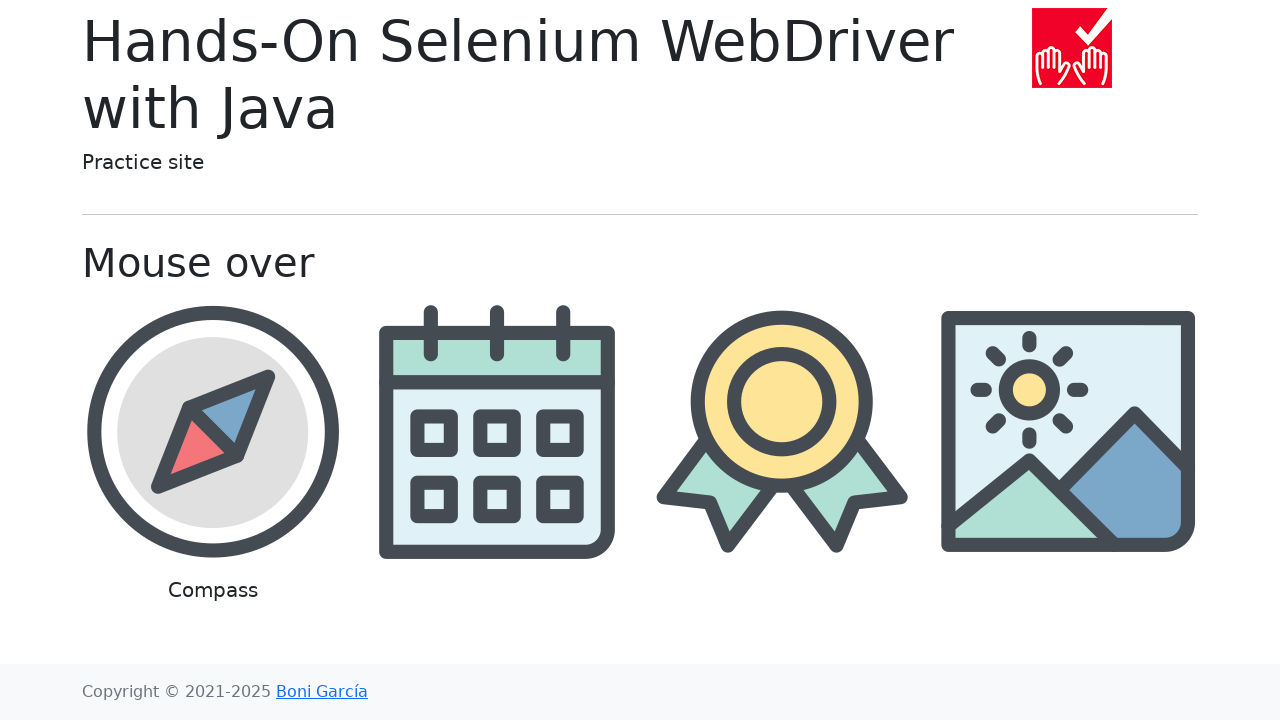